Tests handling of nested iframes by navigating into a parent frame, then into a child frame, and checking a checkbox element

Starting URL: https://ui.vision/demo/webtest/frames/

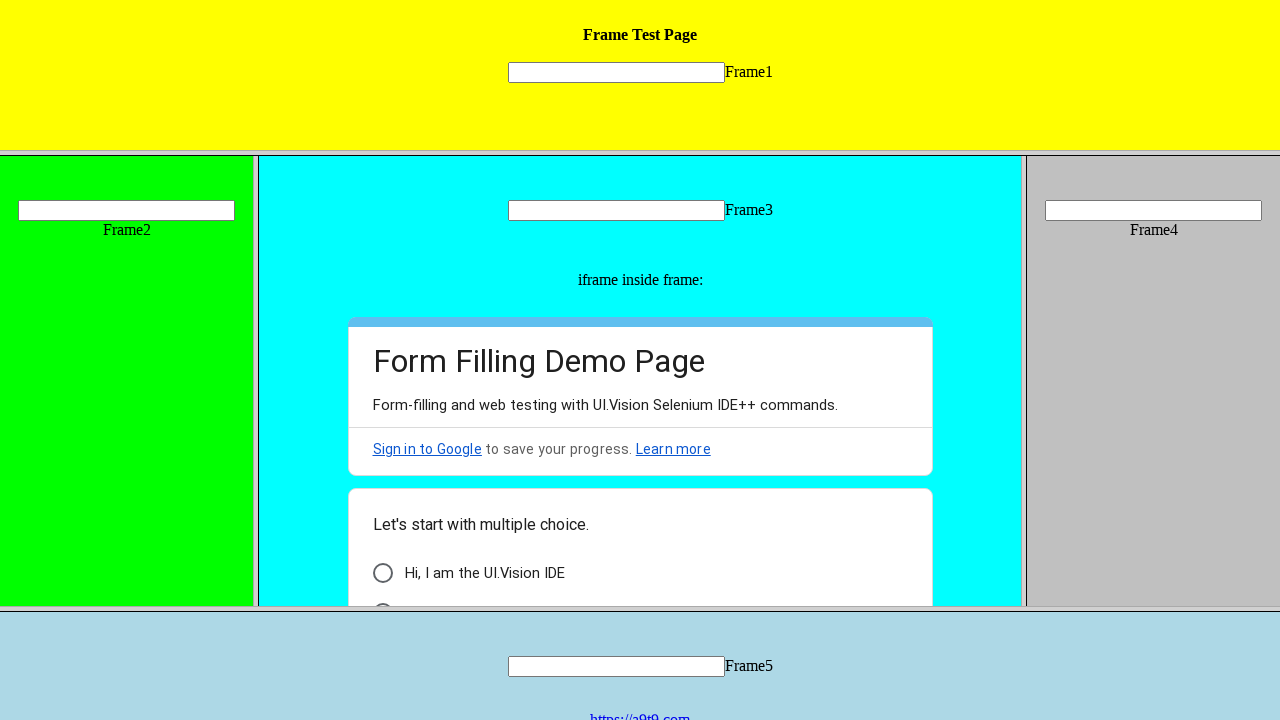

Accessed frame_3 by URL
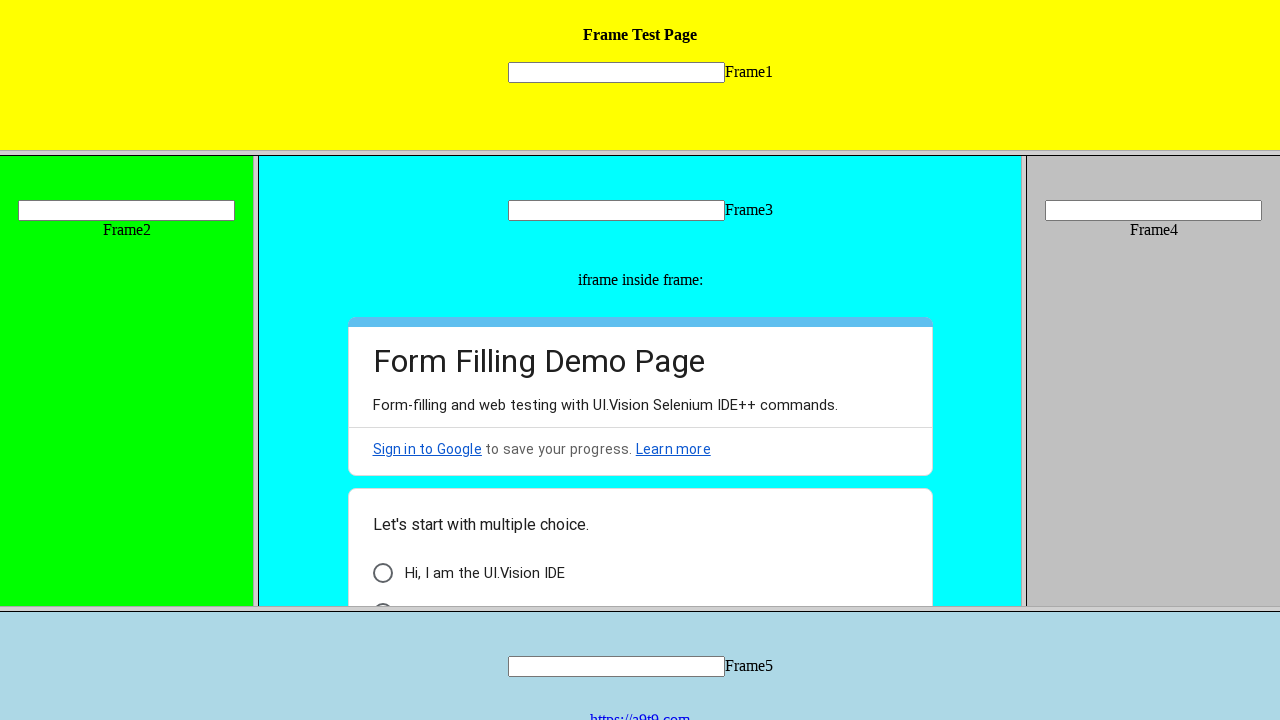

Retrieved child frames from frame_3
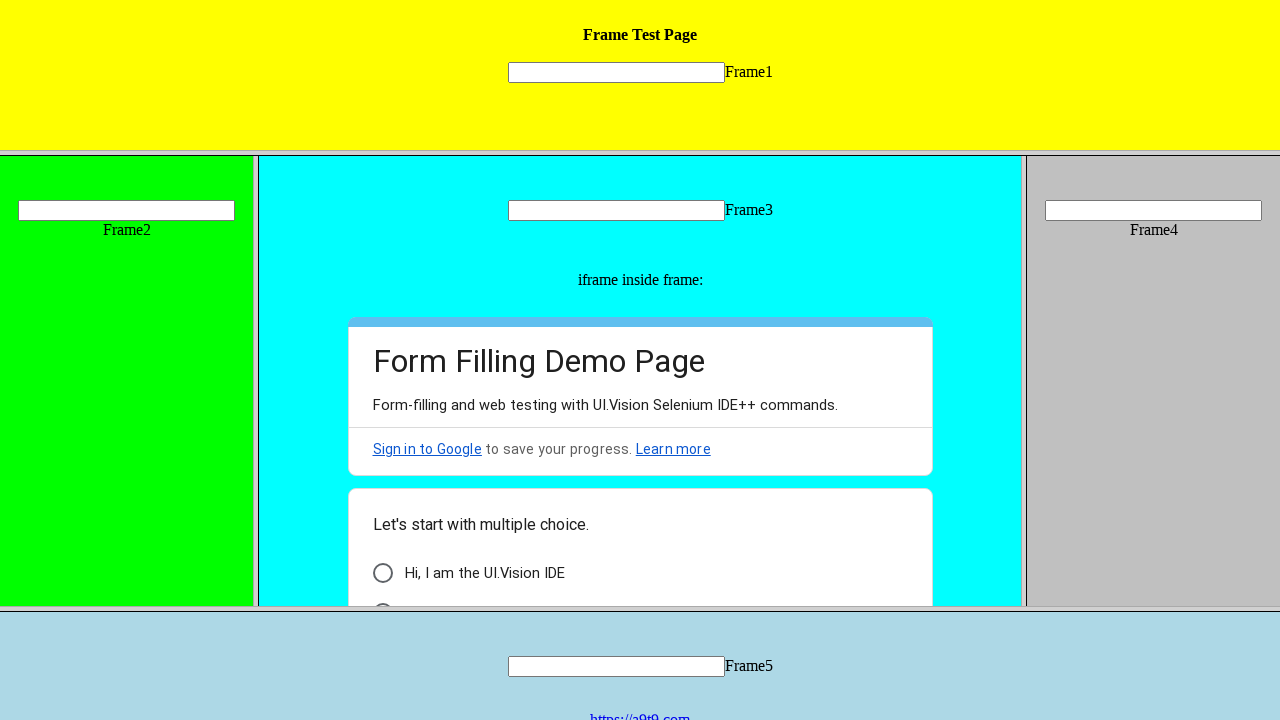

Checked checkbox in nested child frame at (382, 573) on xpath=//*[@id='i6']/div[3]/div
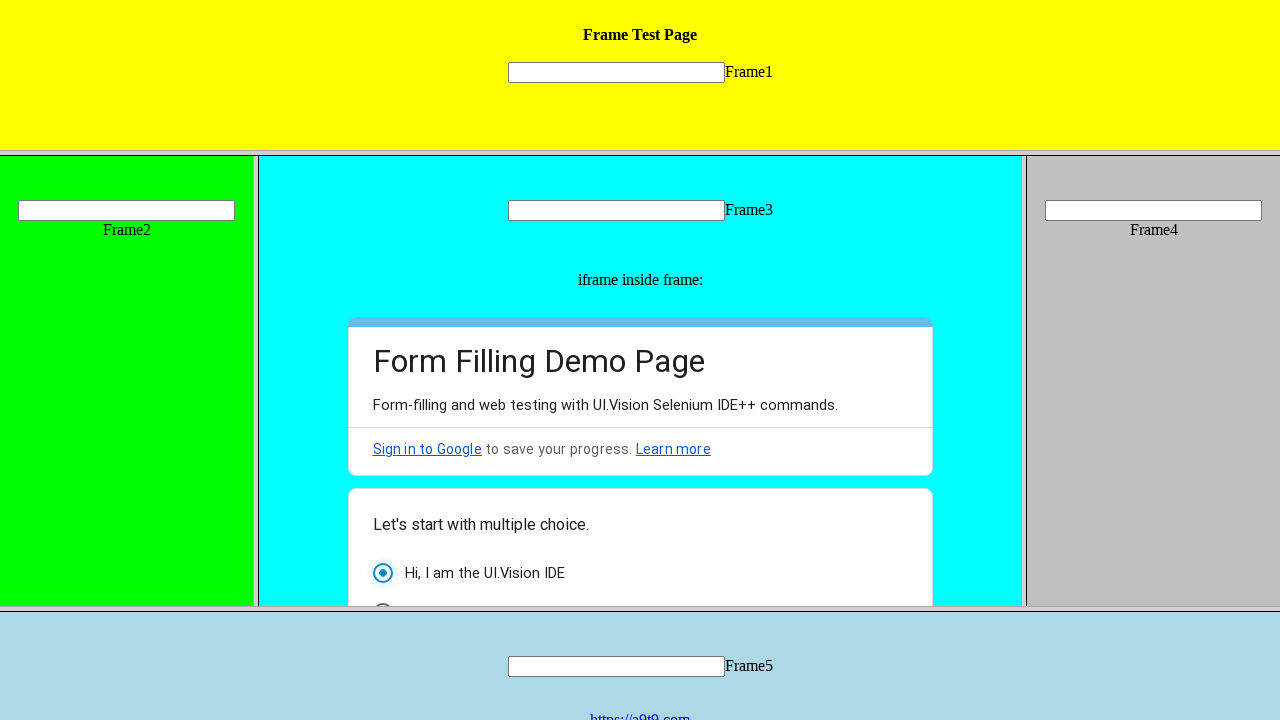

Waited 1000ms to observe the result
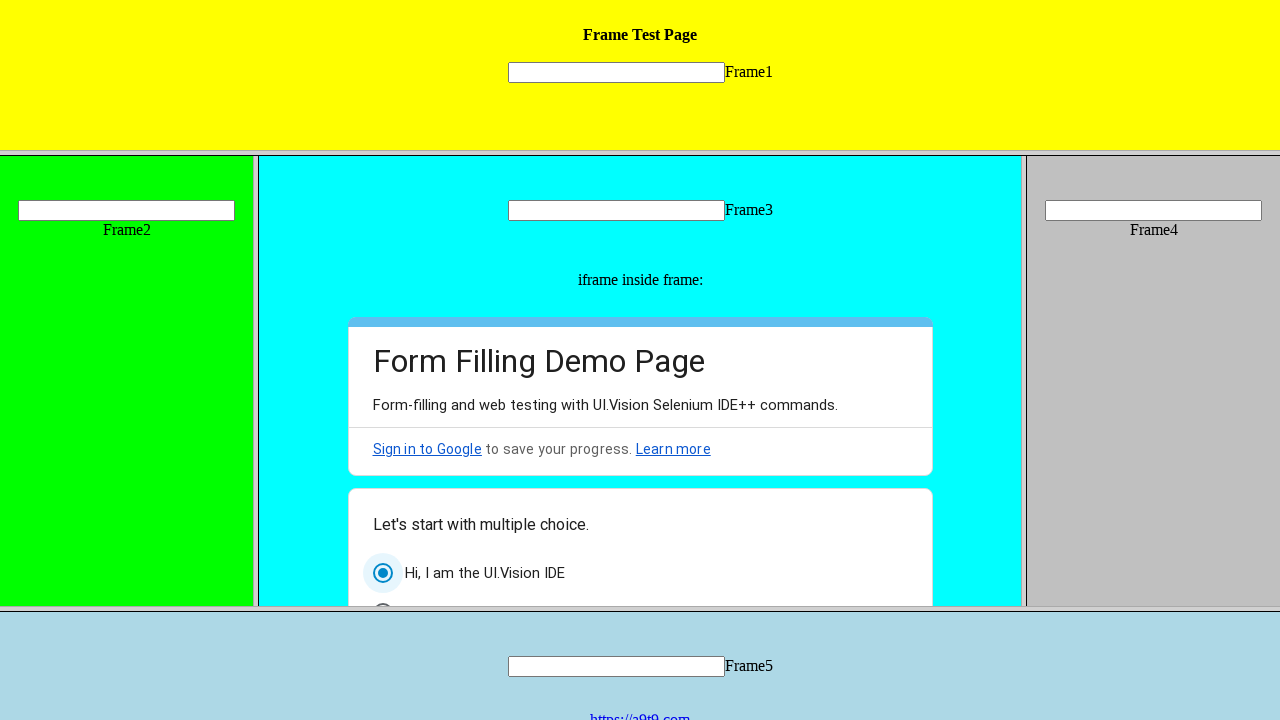

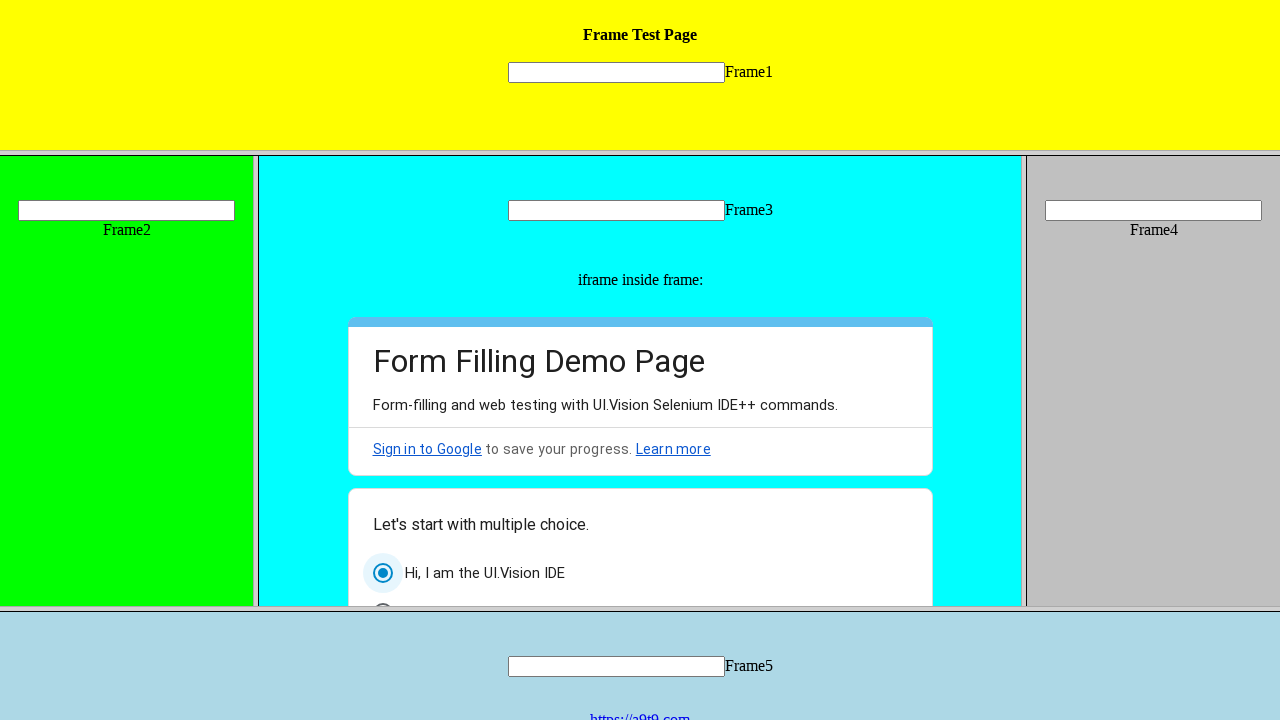